Tests handling a simple JavaScript alert by clicking the alert button, accepting the alert, and verifying the result message

Starting URL: http://the-internet.herokuapp.com/javascript_alerts

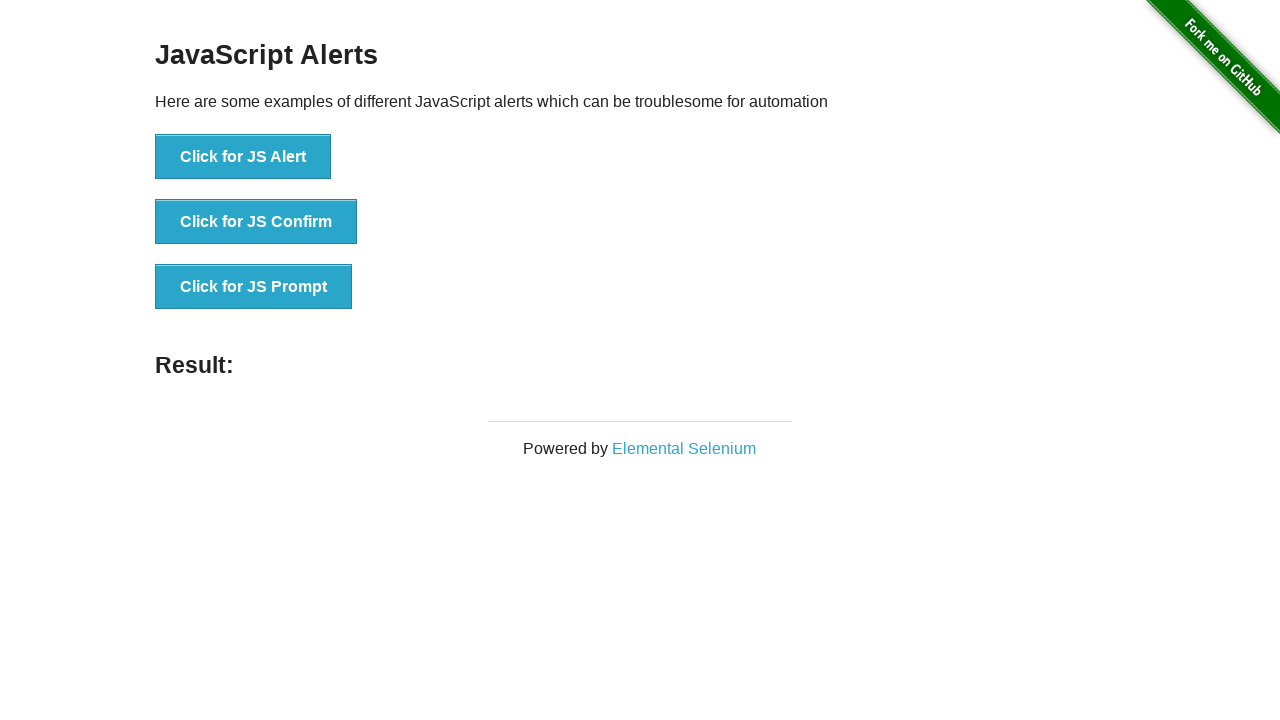

Set up dialog handler to automatically accept alerts
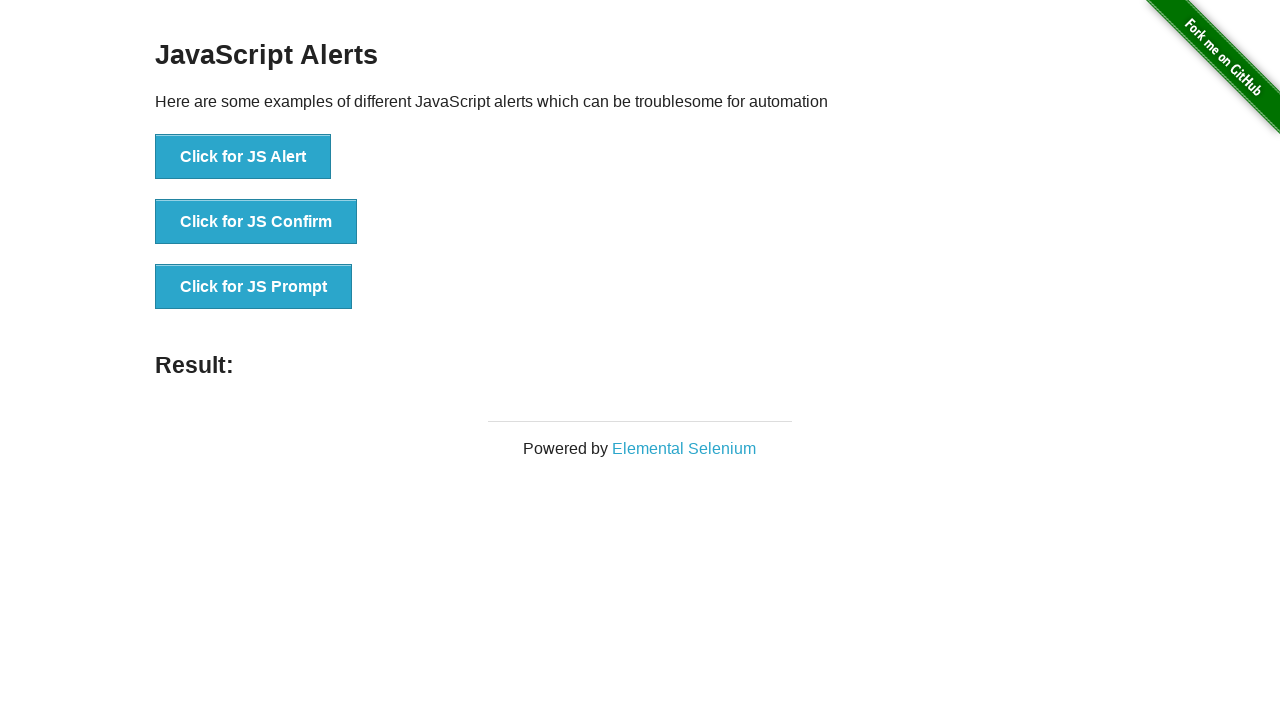

Clicked the 'Click for JS Alert' button to trigger the JavaScript alert at (243, 157) on xpath=//button[text()='Click for JS Alert']
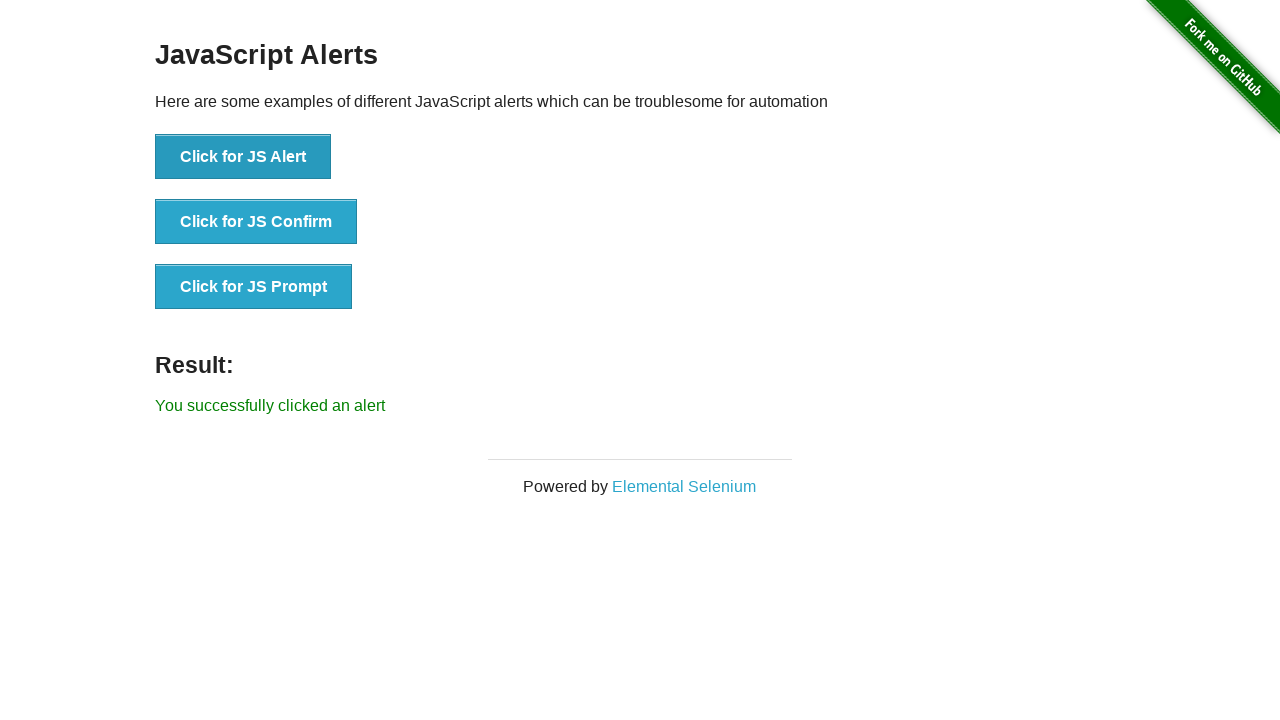

Waited for result message to appear
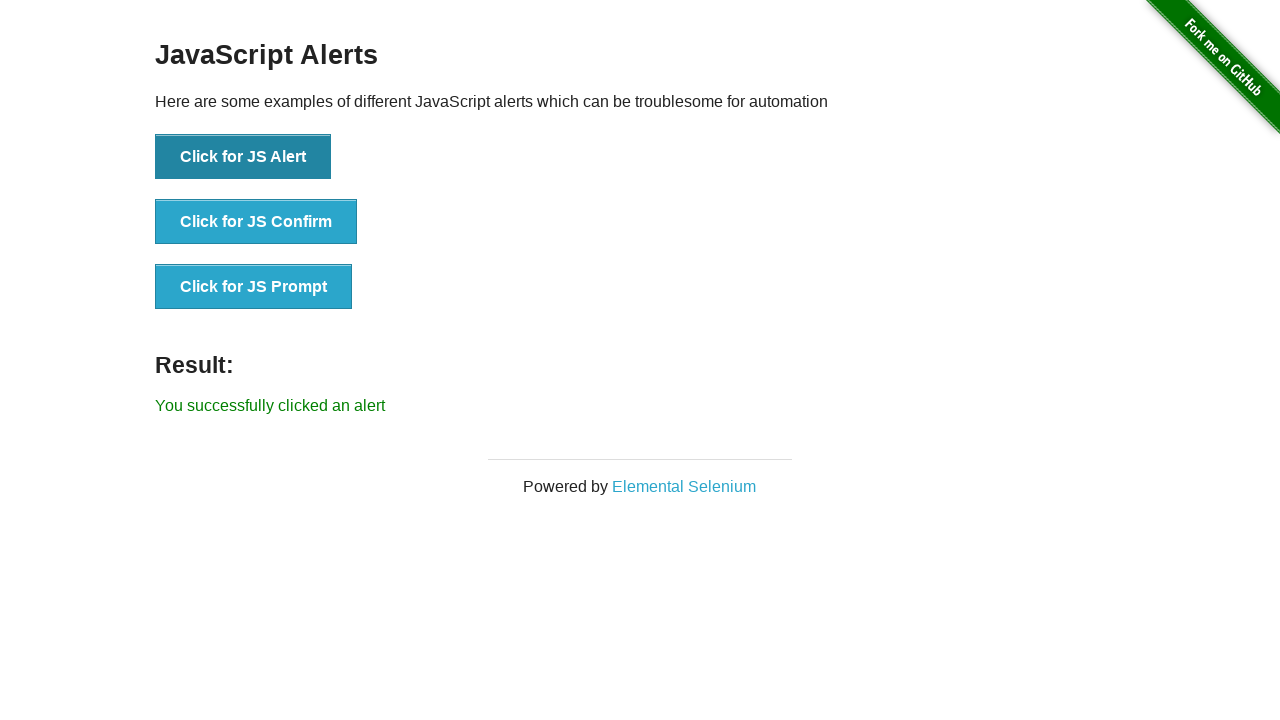

Retrieved result text: 'You successfully clicked an alert'
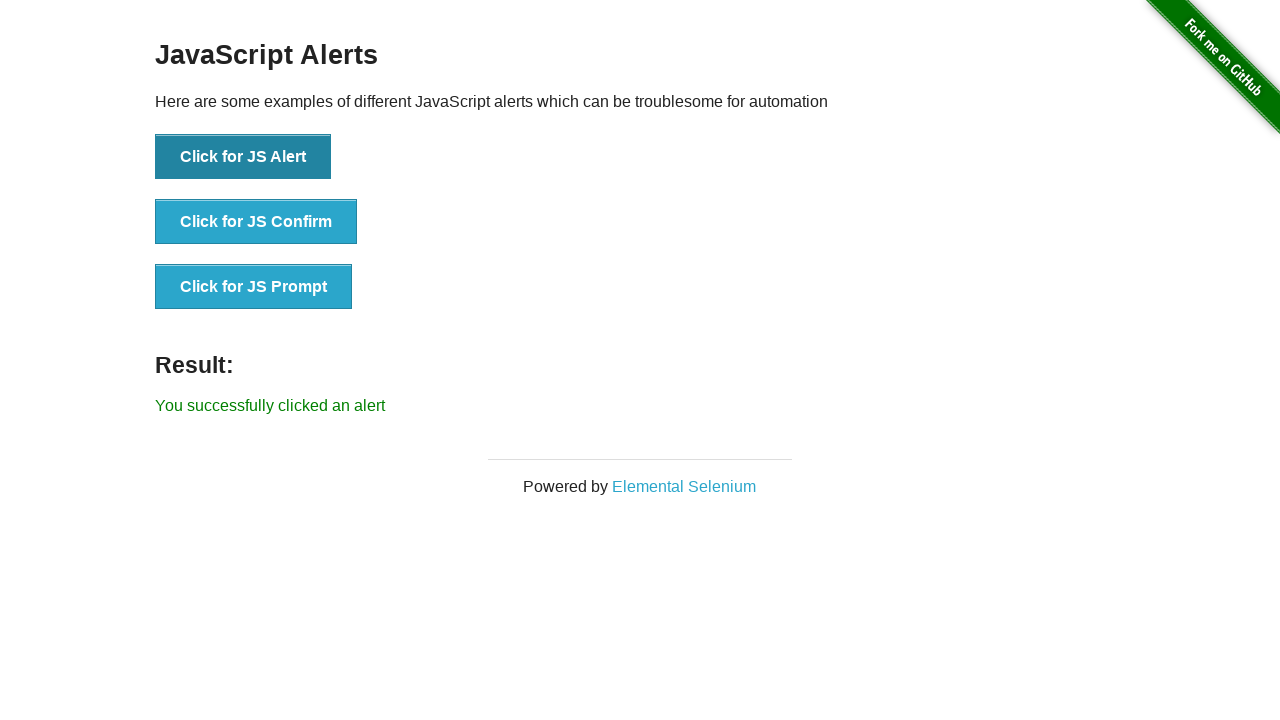

Verified that result text matches expected message 'You successfully clicked an alert'
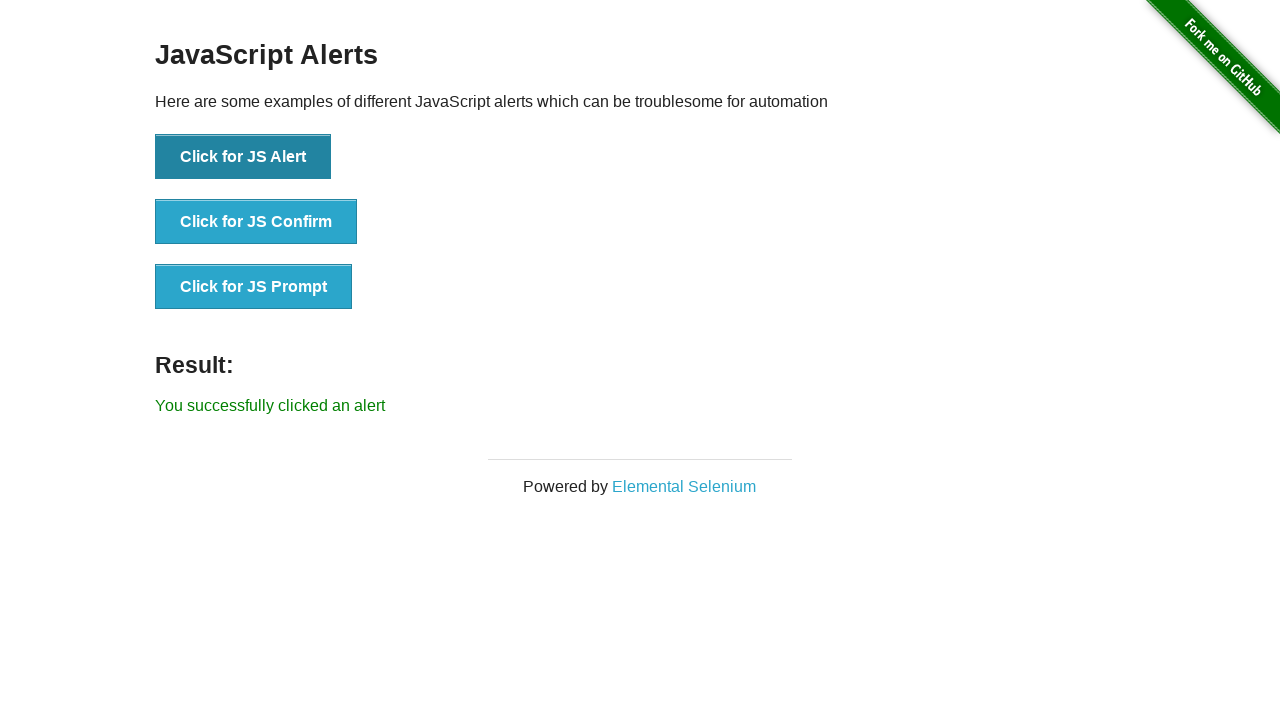

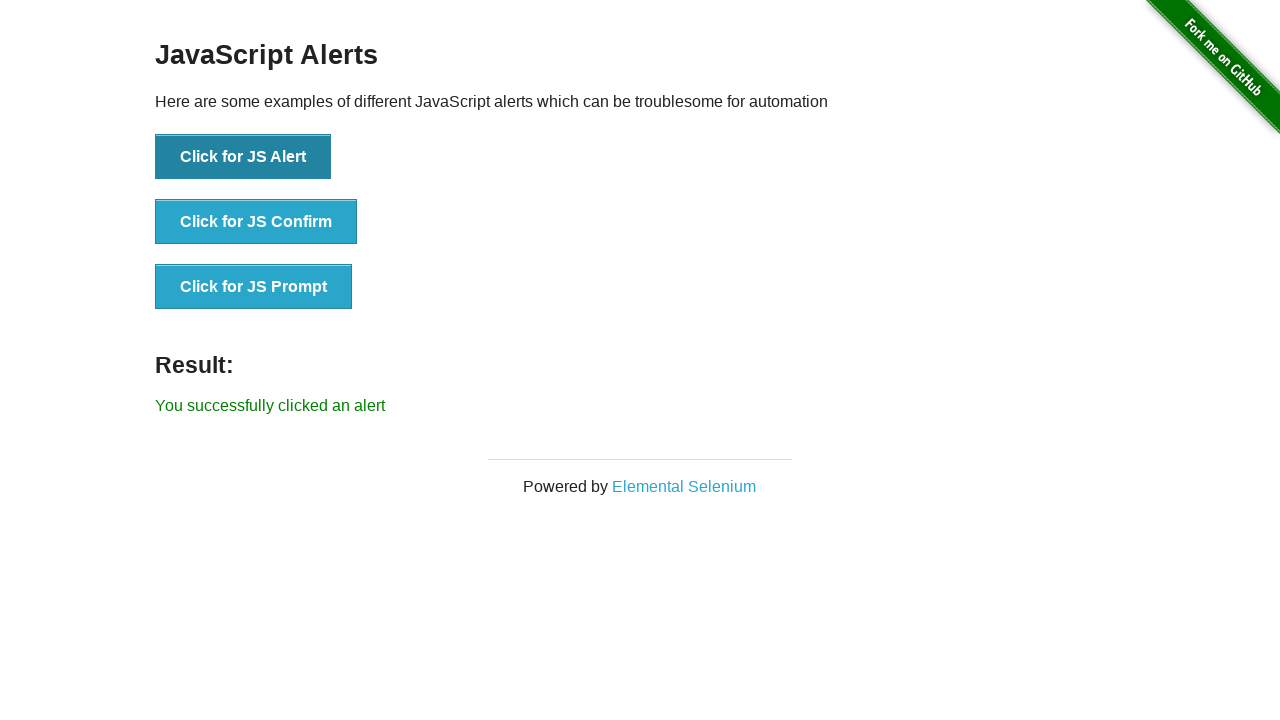